Tests the calculator's concatenate operation by entering two strings (gs and bu), selecting Prototype build and Concatenate operation, then verifying the result is "gsbu"

Starting URL: https://testsheepnz.github.io/BasicCalculator.html

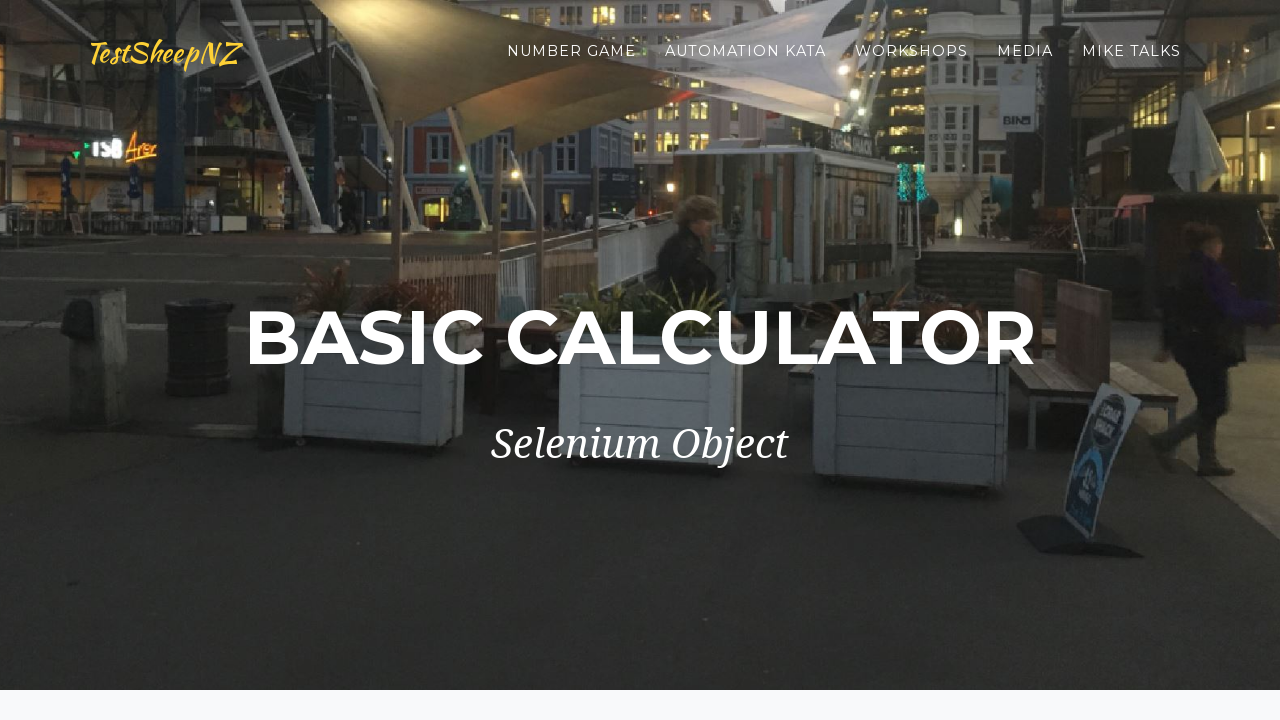

Scrolled down to the bottom of the page
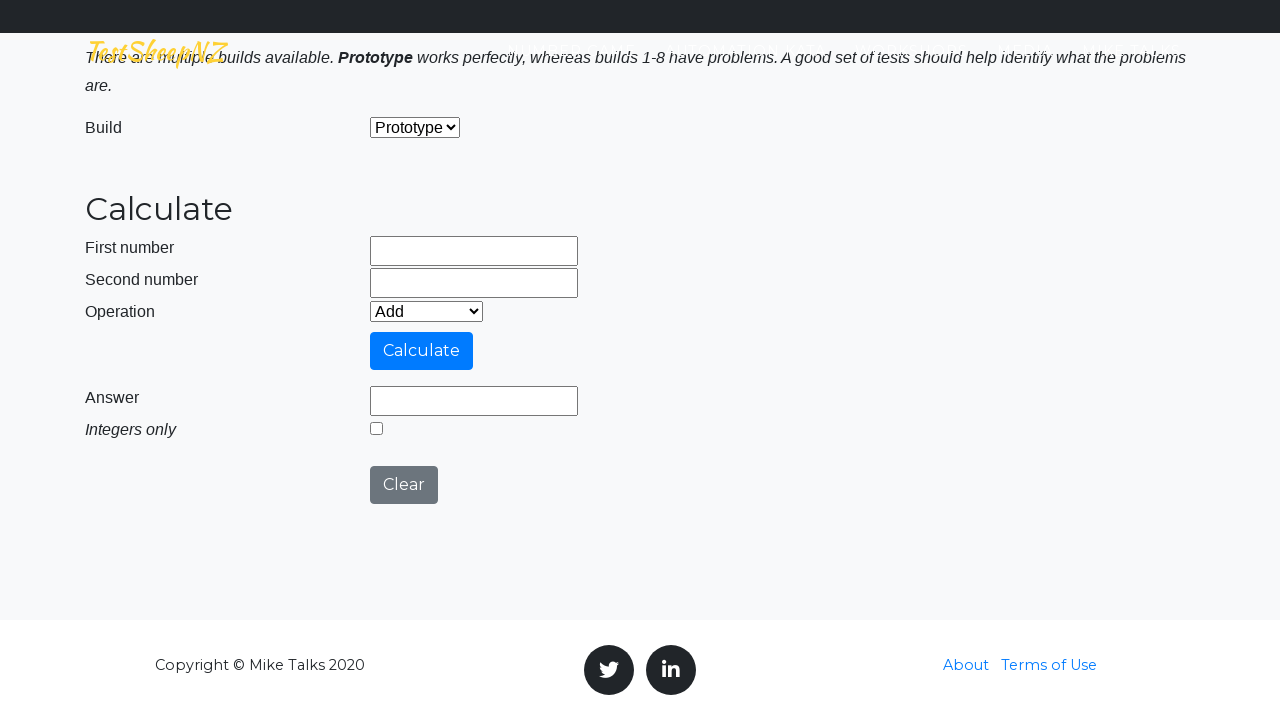

Selected 'Prototype' build from dropdown on #selectBuild
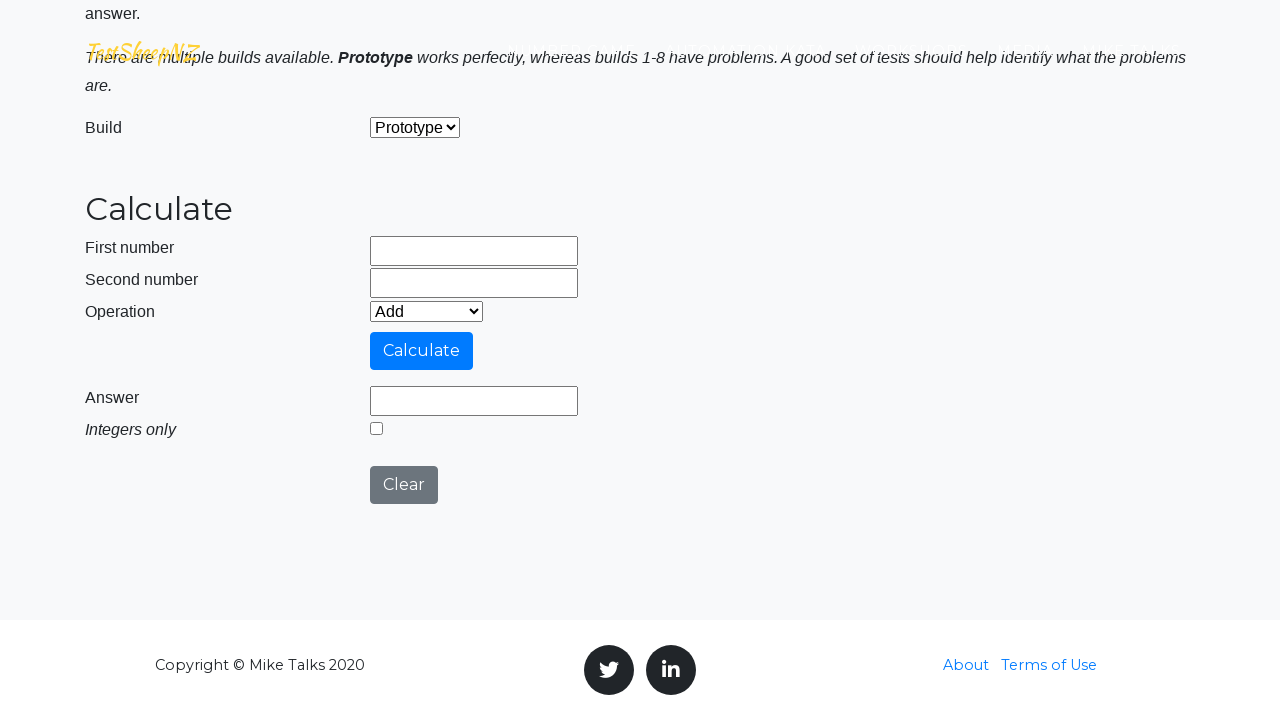

Entered 'gs' in first input field on #number1Field
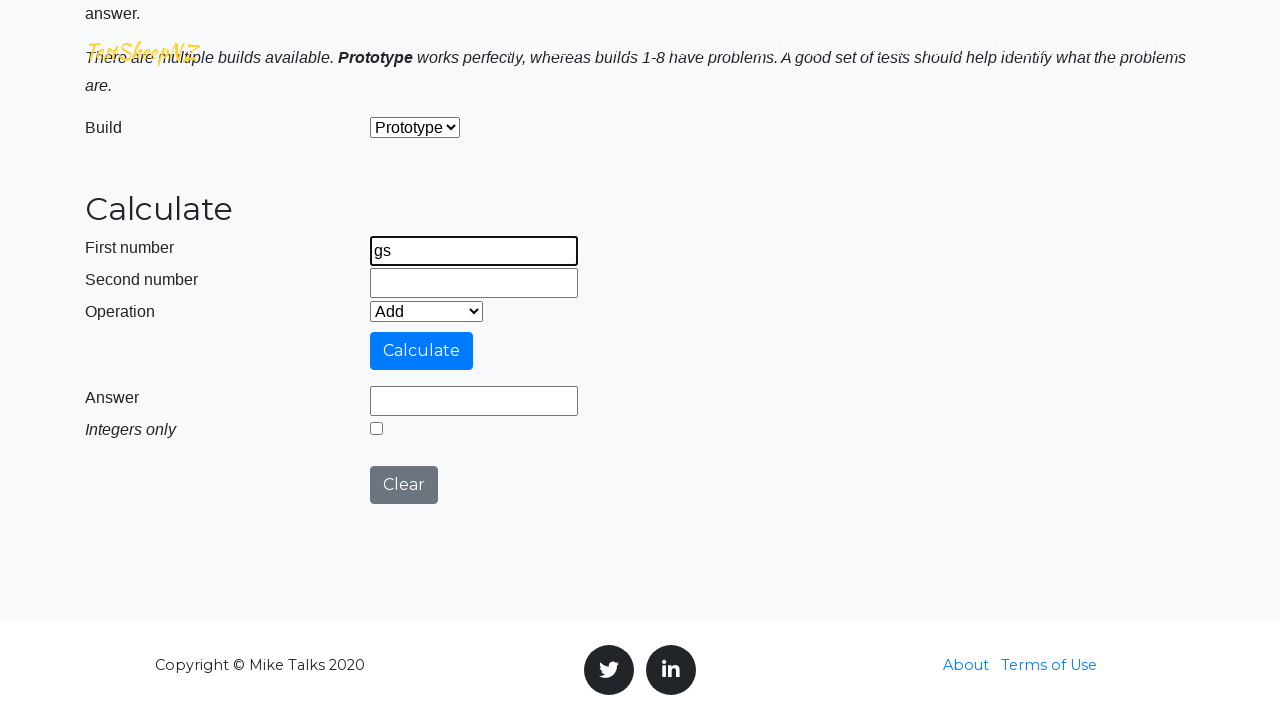

Entered 'bu' in second input field on #number2Field
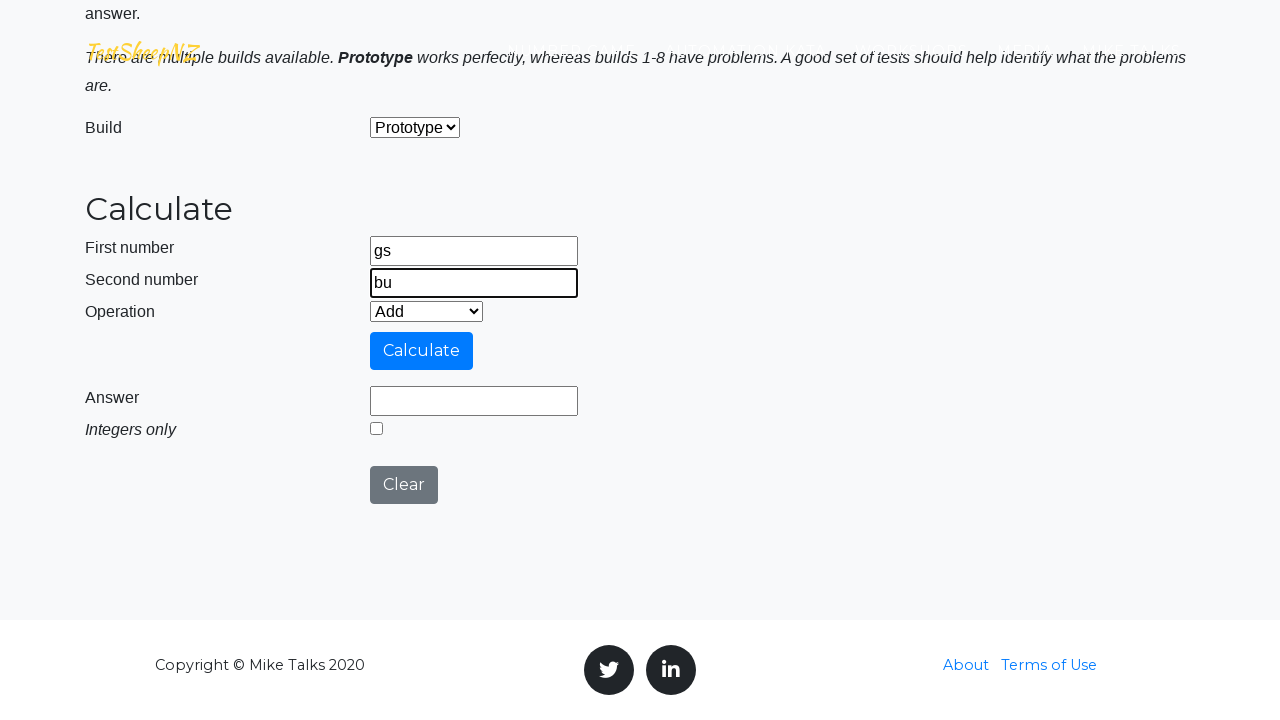

Selected 'Concatenate' operation from dropdown on #selectOperationDropdown
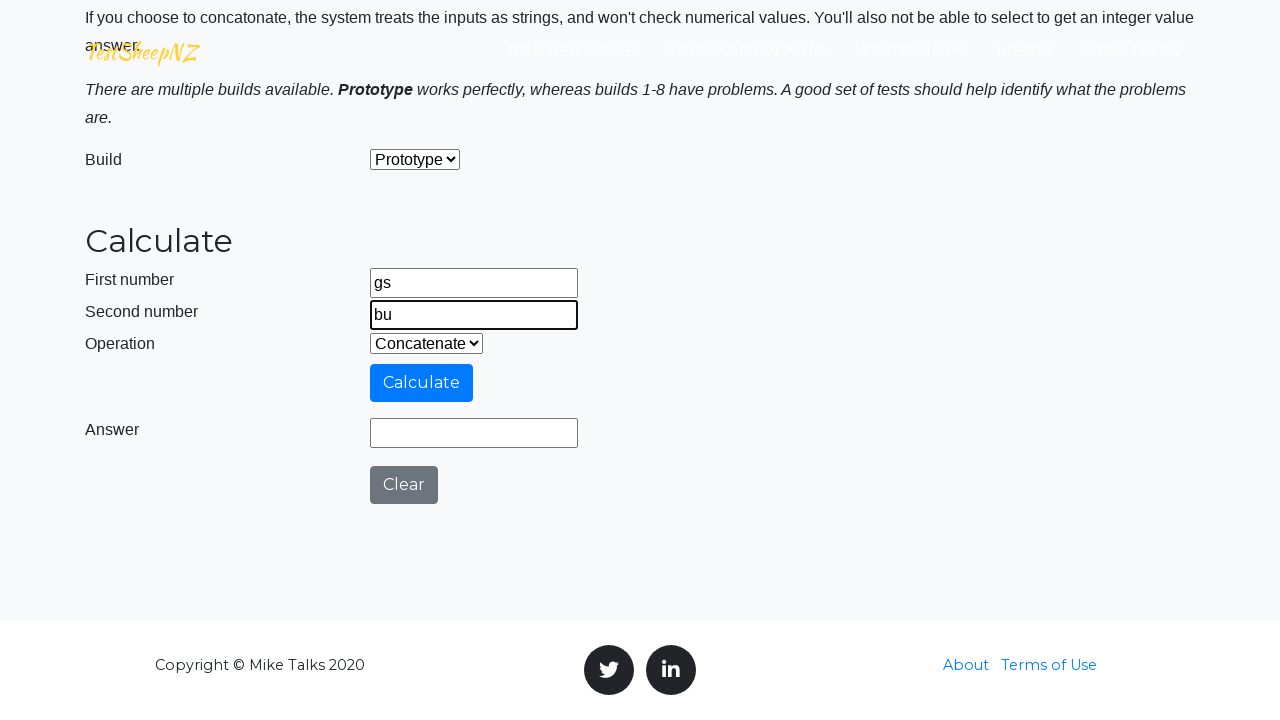

Clicked Calculate button at (422, 383) on #calculateButton
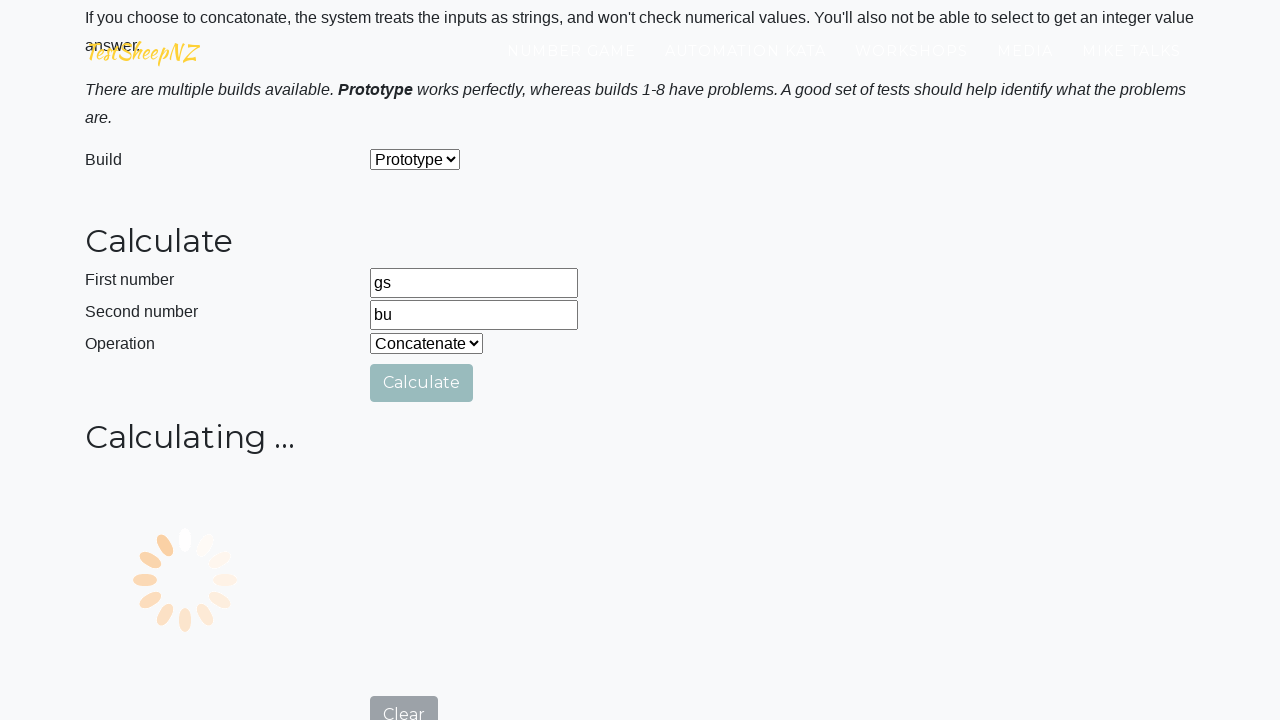

Answer field loaded
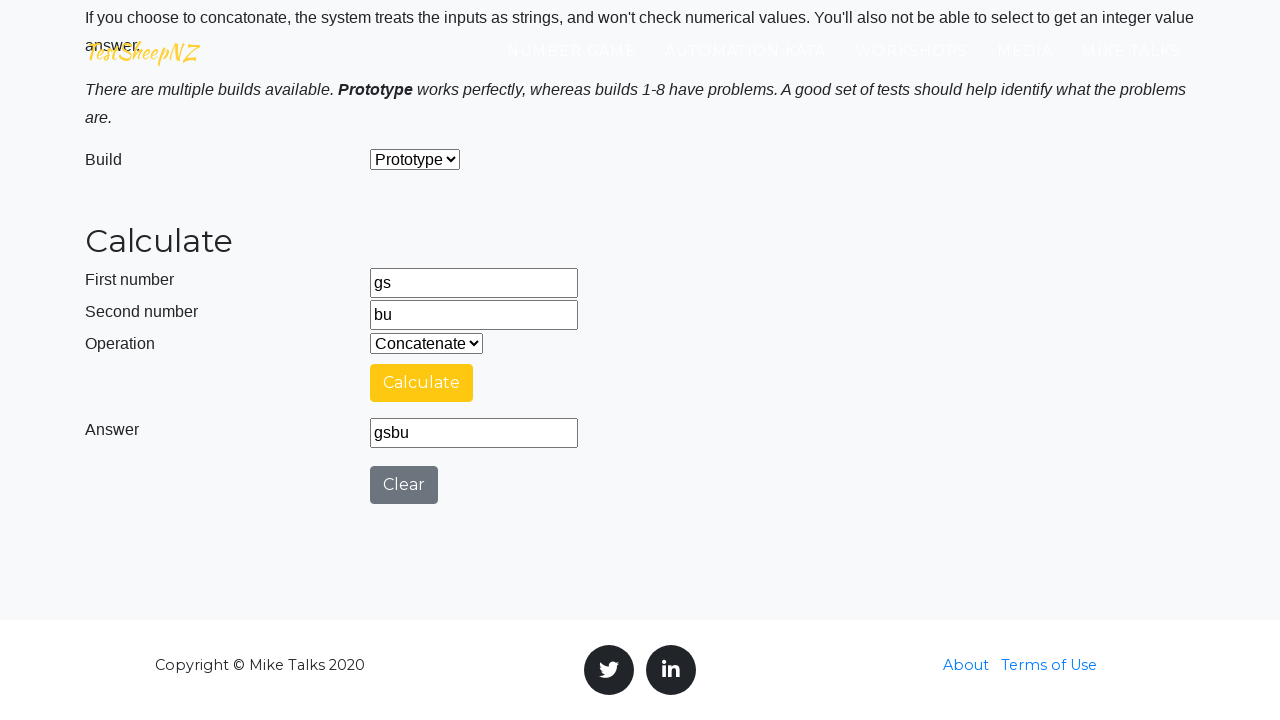

Retrieved answer field value: 'gsbu'
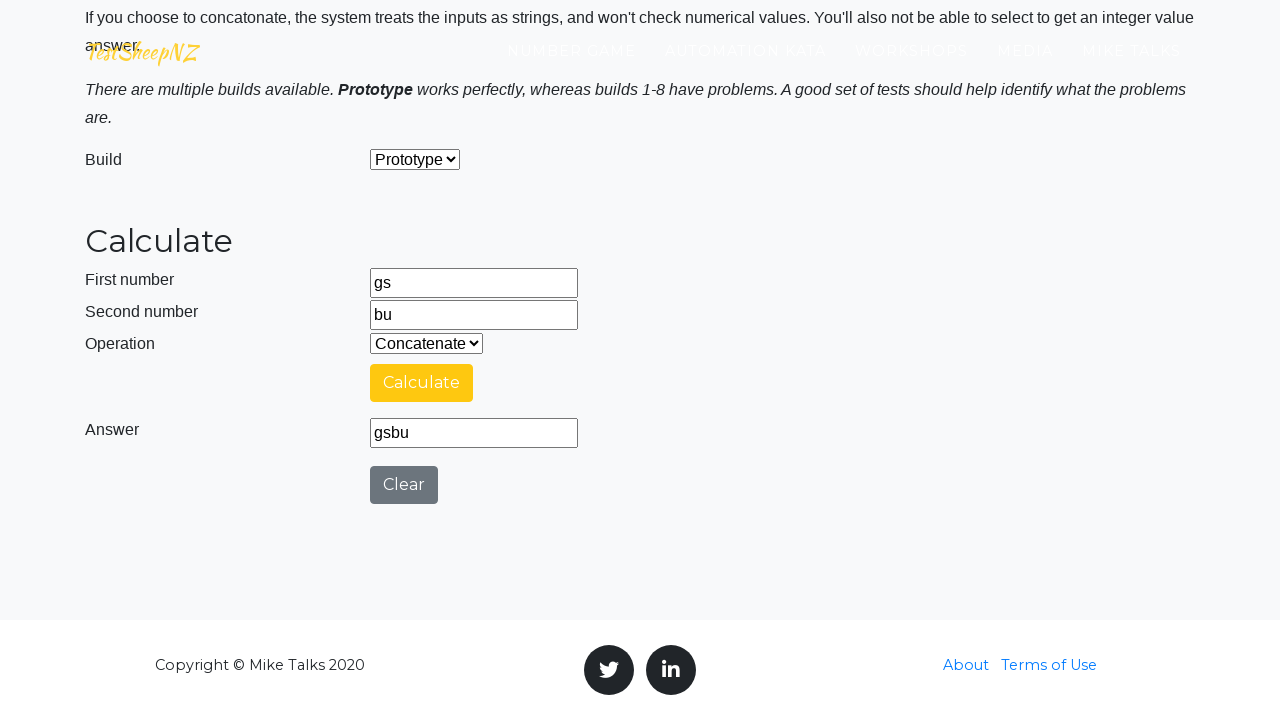

Verified concatenation result is 'gsbu'
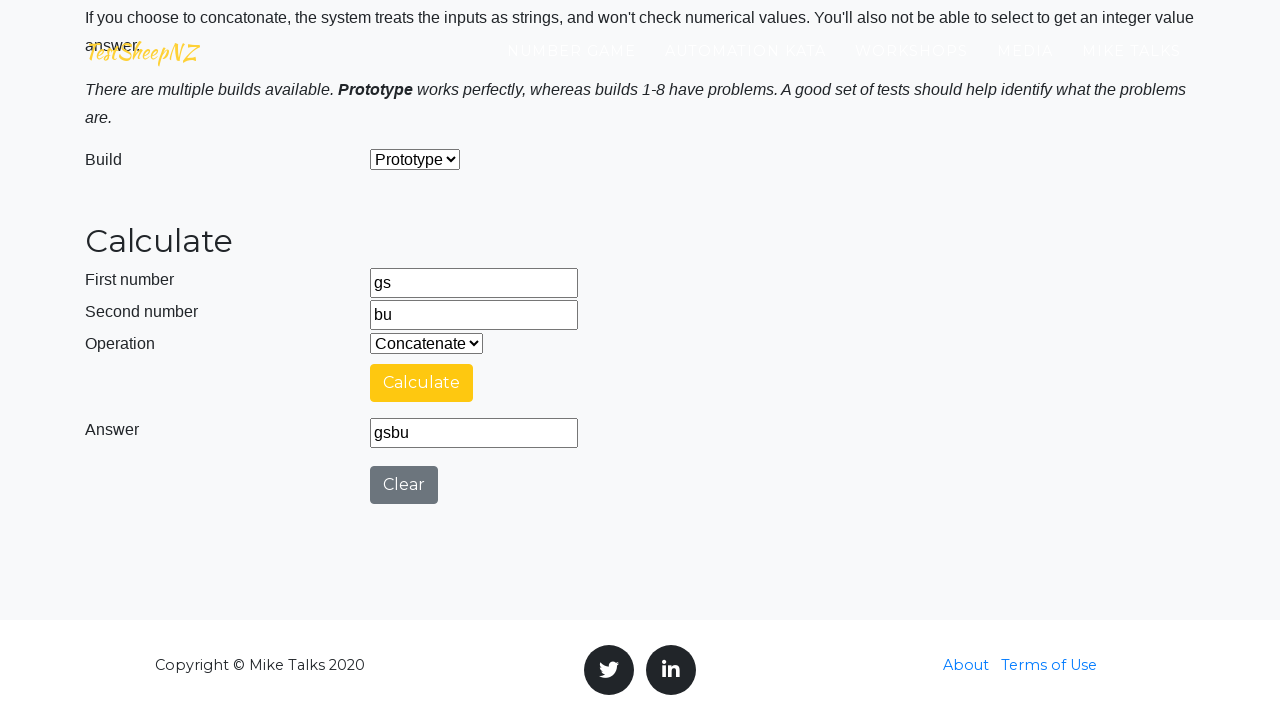

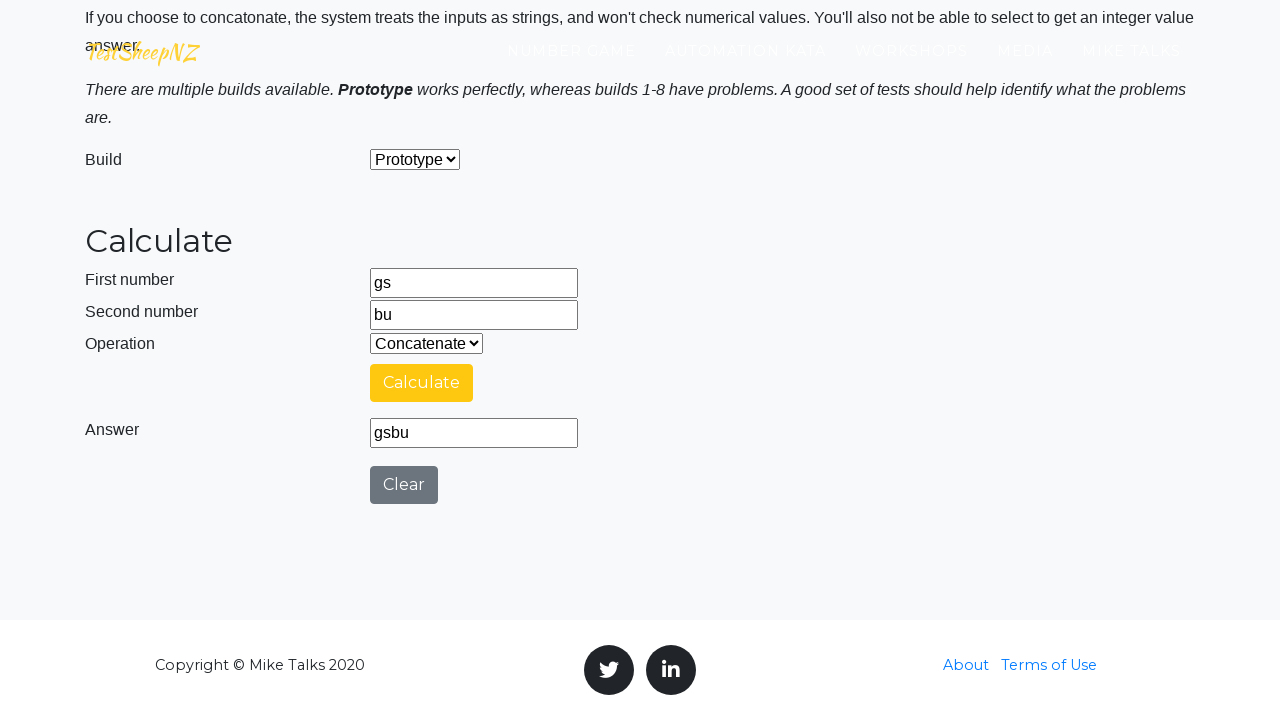